Tests navigation to Tesla careers page and verifies that the "Explore Jobs" element is visible on the page.

Starting URL: https://www.tesla.com/

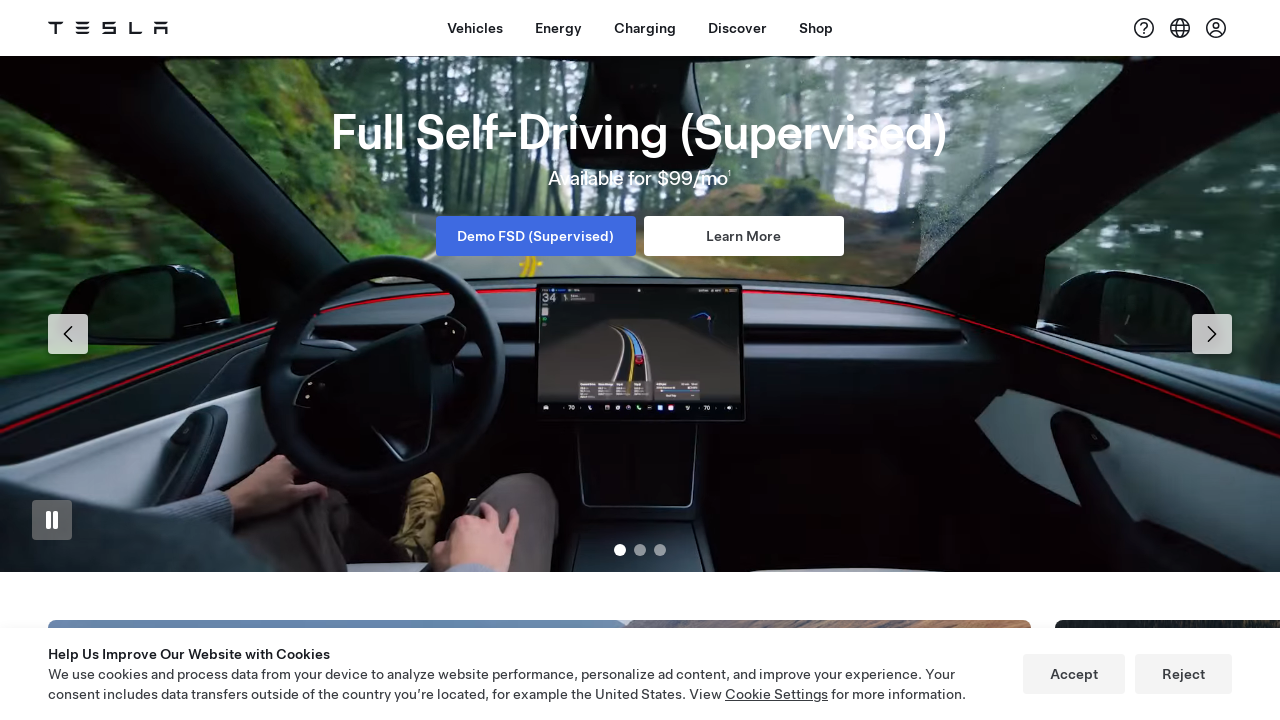

Waited for Discover menu to be visible
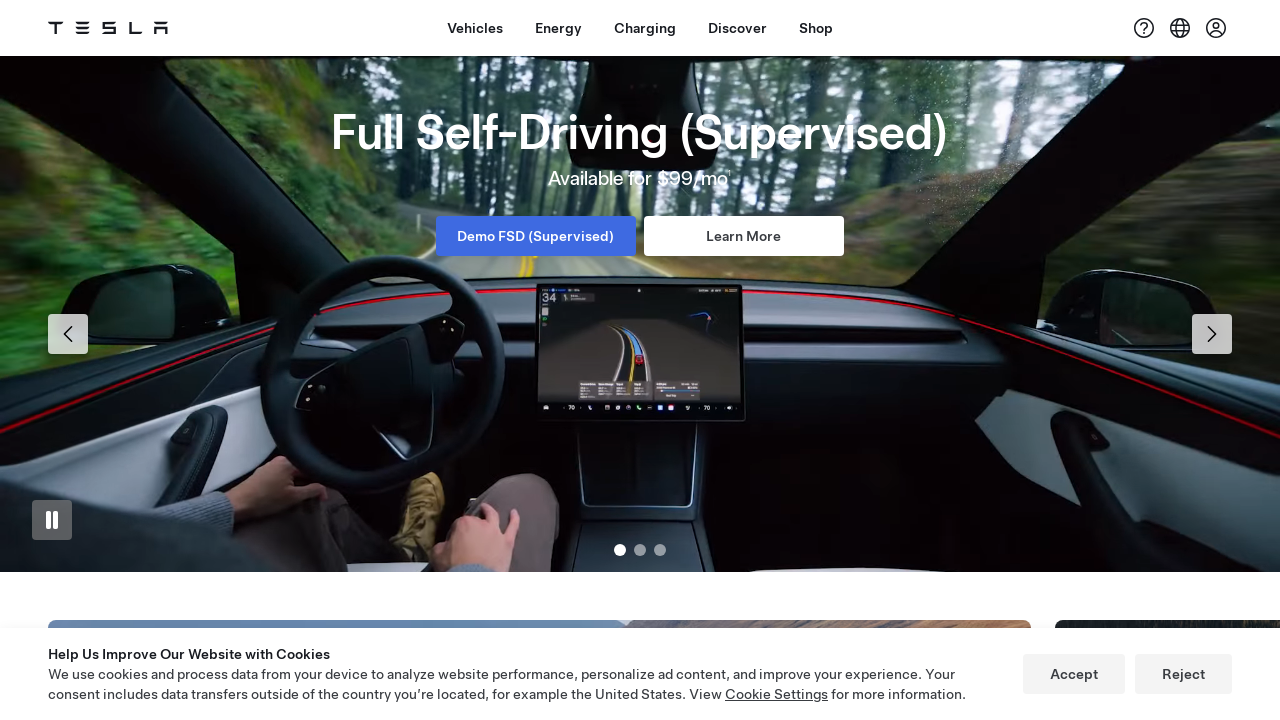

Clicked Discover menu at (738, 28) on xpath=//span[contains(.,'Discover')]
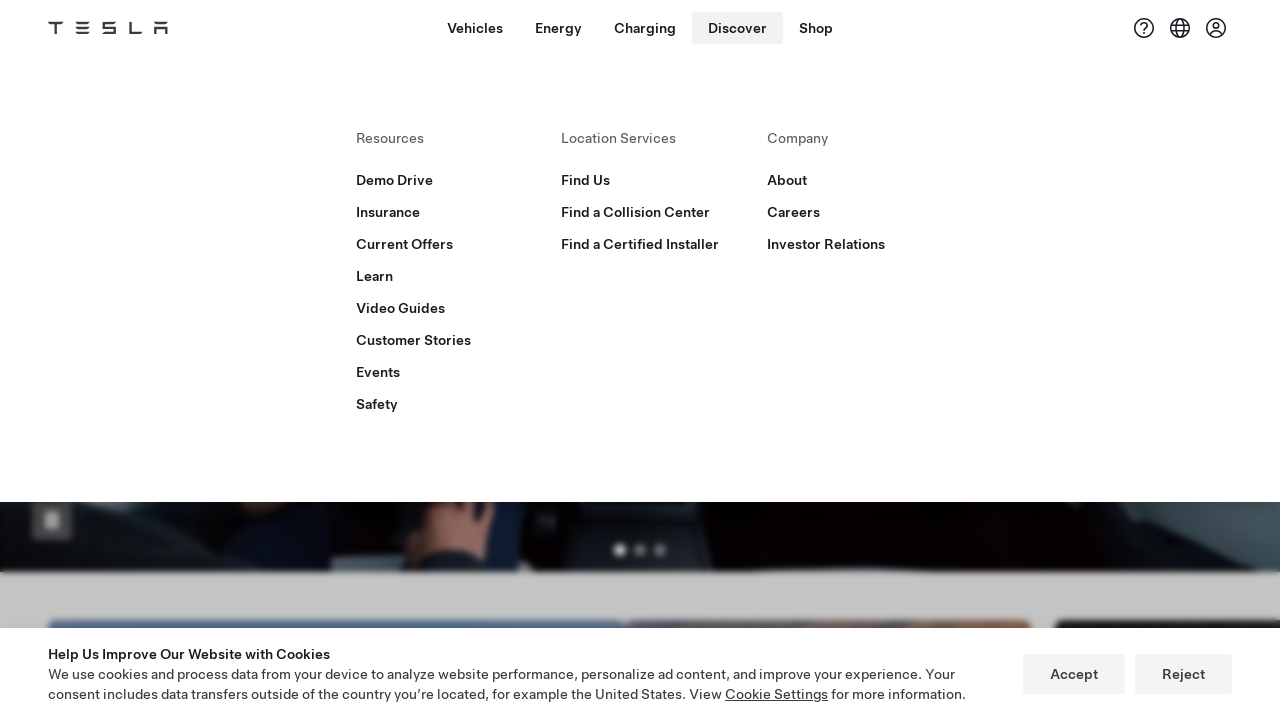

Clicked Careers link at (794, 212) on (//a[@href='/careers'])[1]
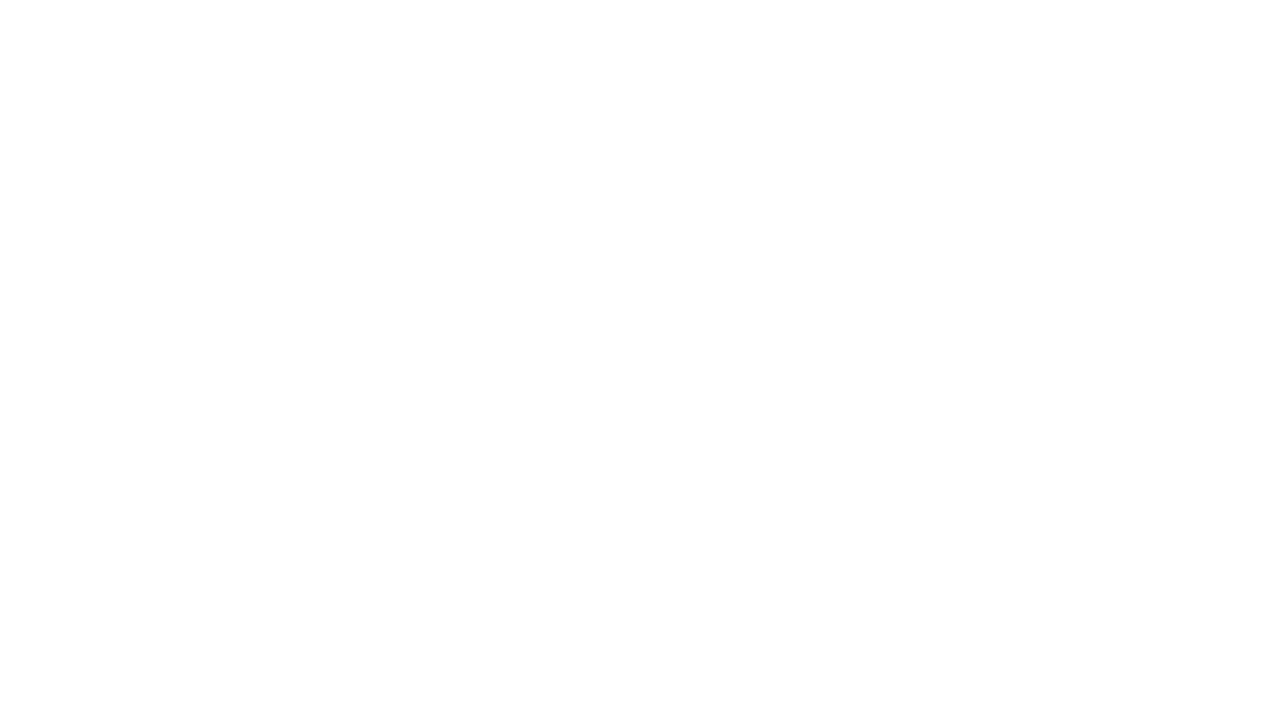

Verified 'Explore Jobs' element is visible on Tesla careers page
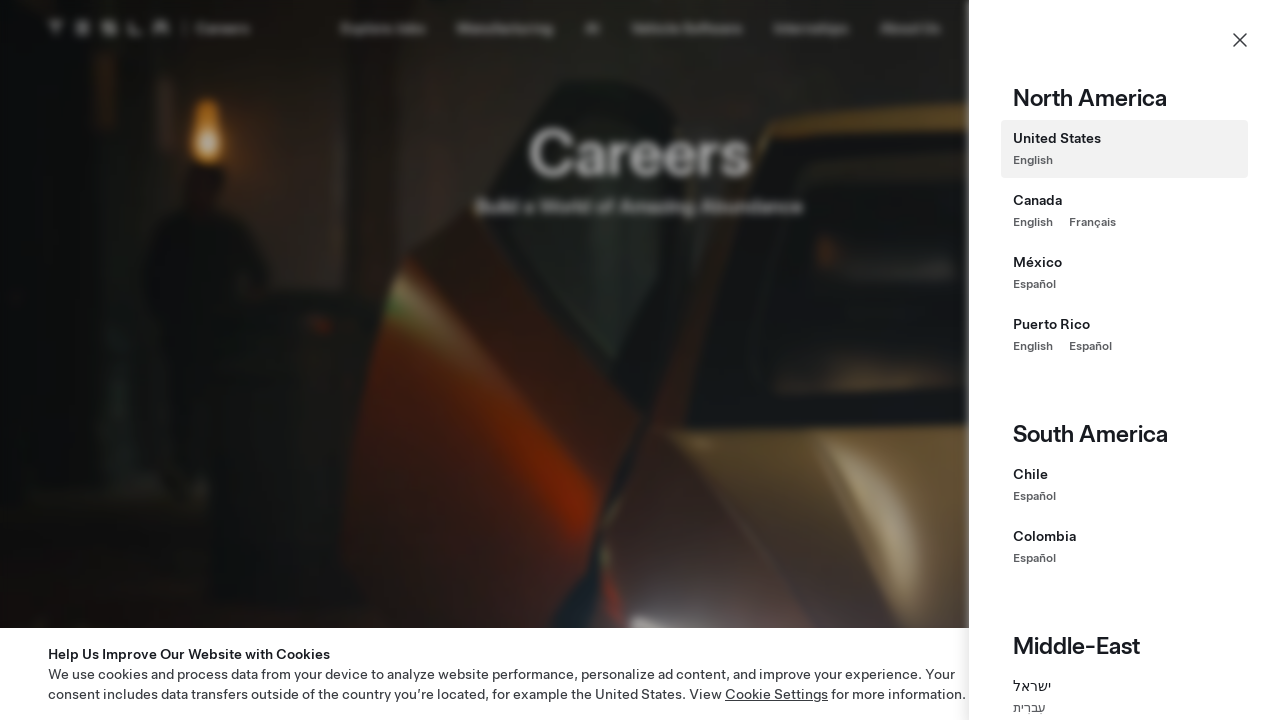

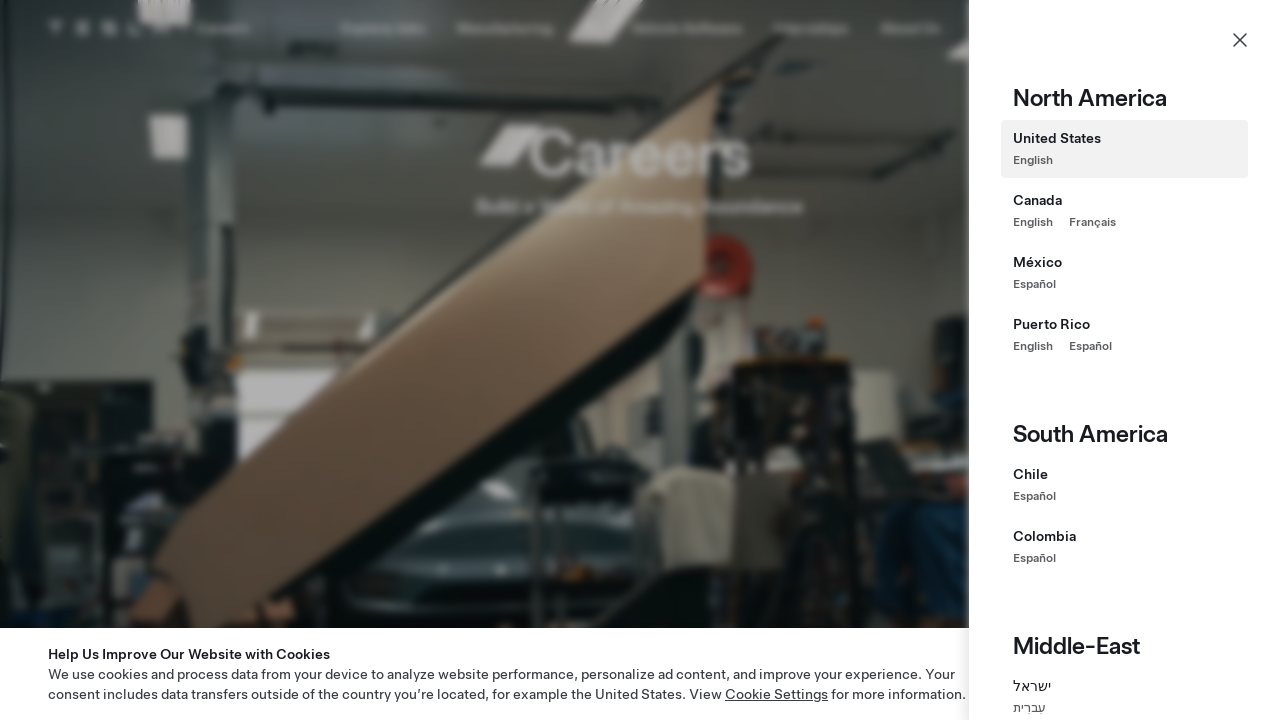